Tests checkbox functionality by checking the initial state of a checkbox, clicking it if unchecked, and verifying that the checkbox is selected, displayed, and enabled.

Starting URL: https://the-internet.herokuapp.com/checkboxes

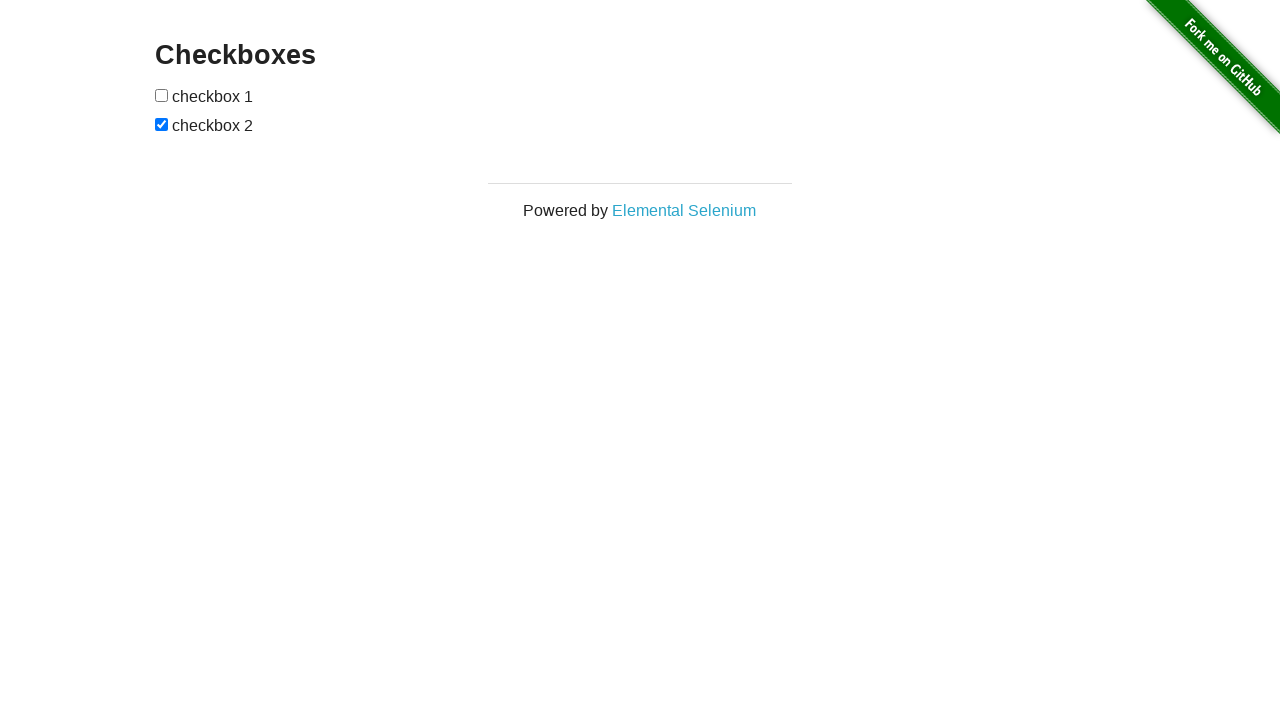

Located the first checkbox element
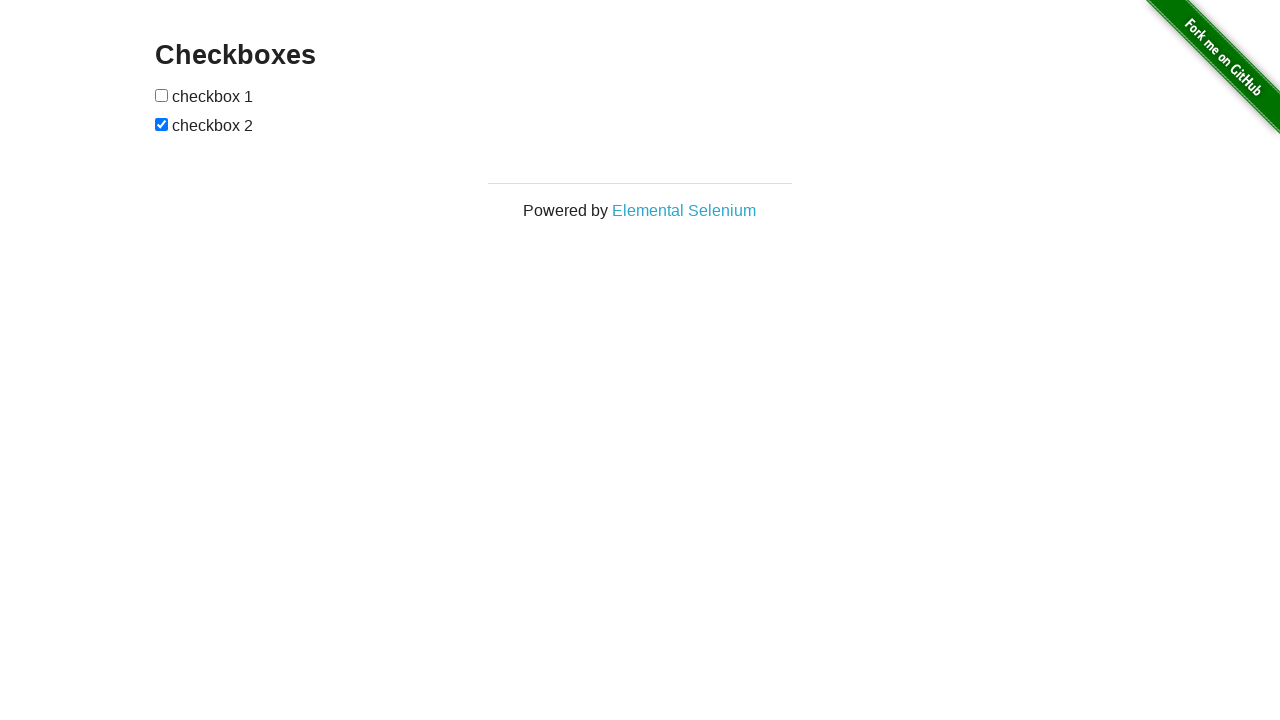

Checked initial checkbox state: False
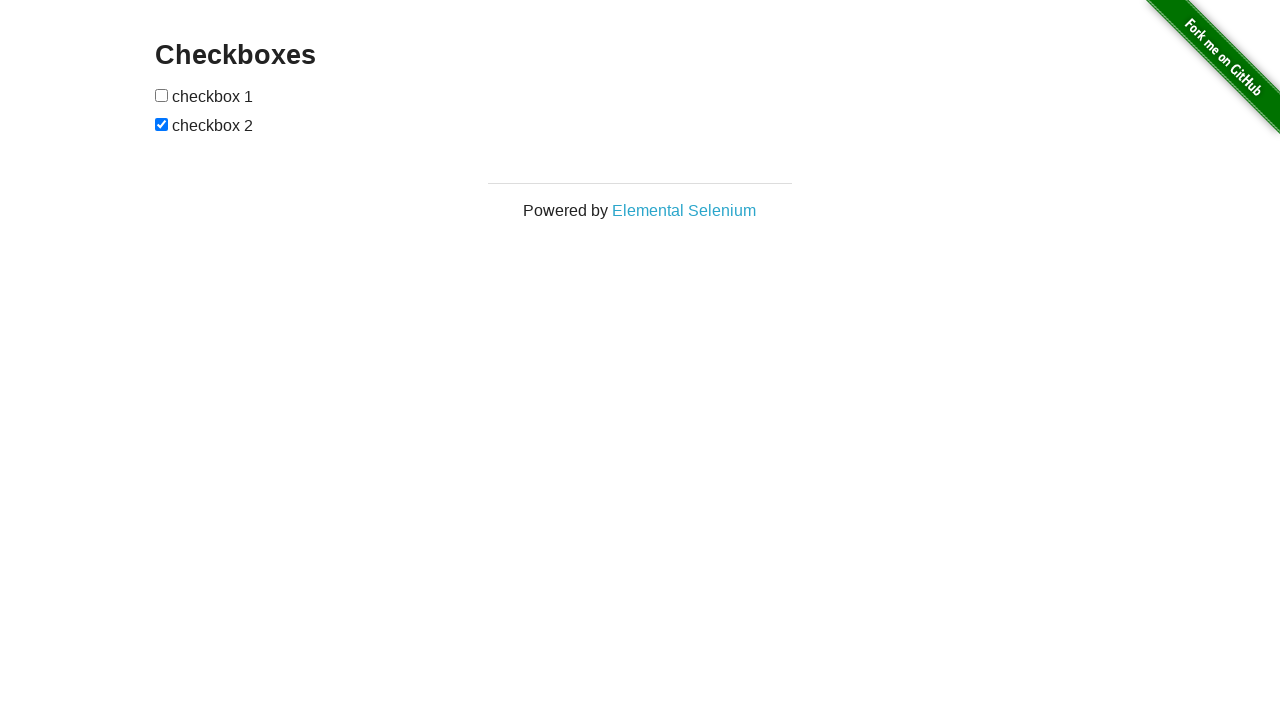

Clicked checkbox to select it at (162, 95) on xpath=//input[1]
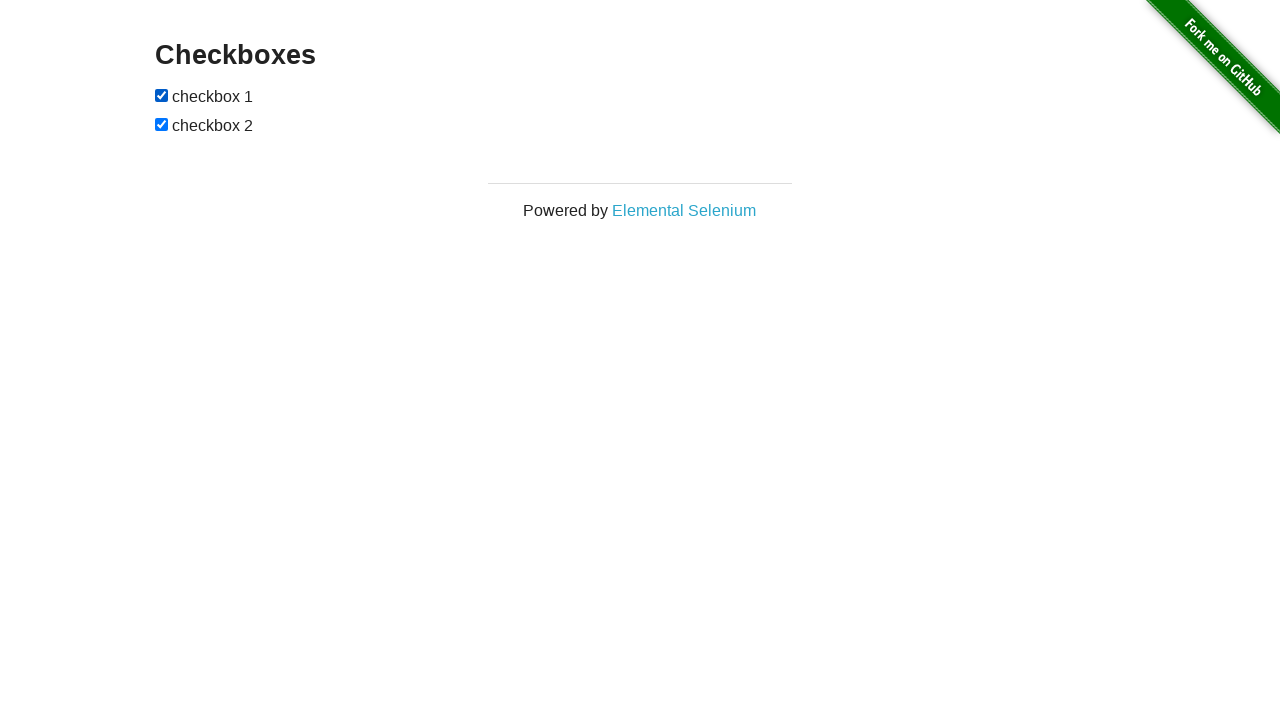

Verified checkbox is selected after click: True
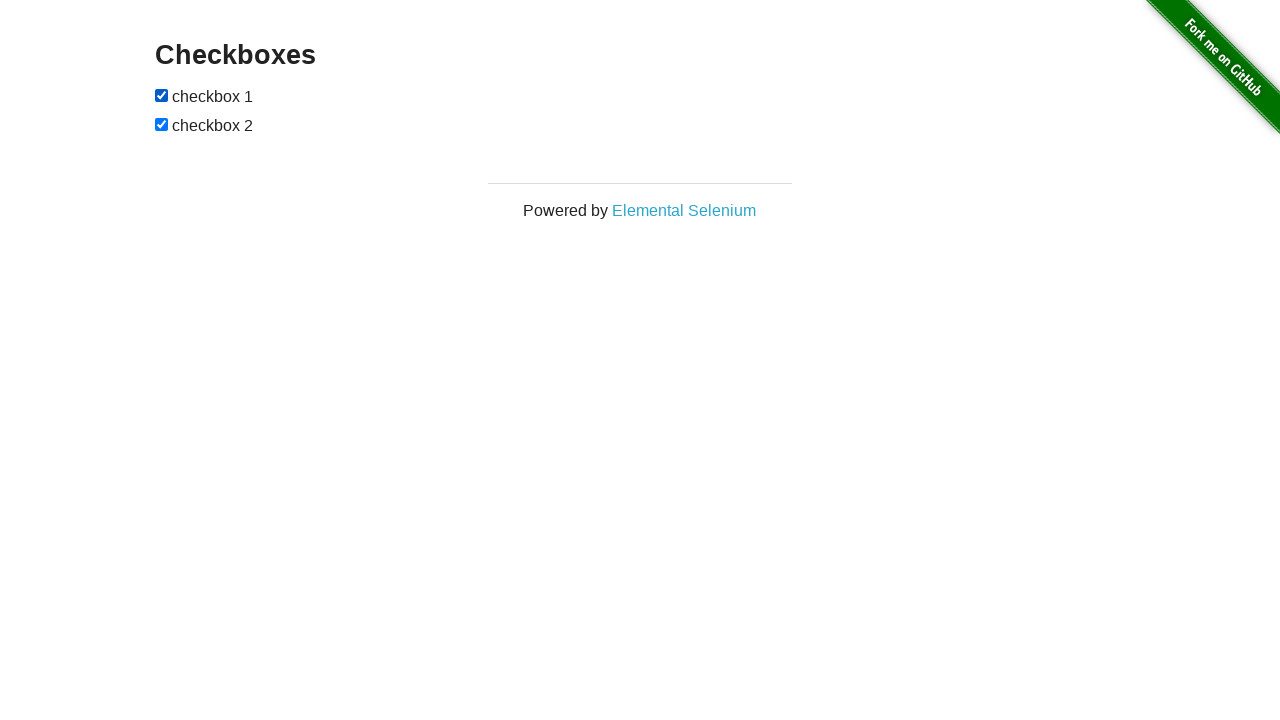

Verified checkbox is visible: True
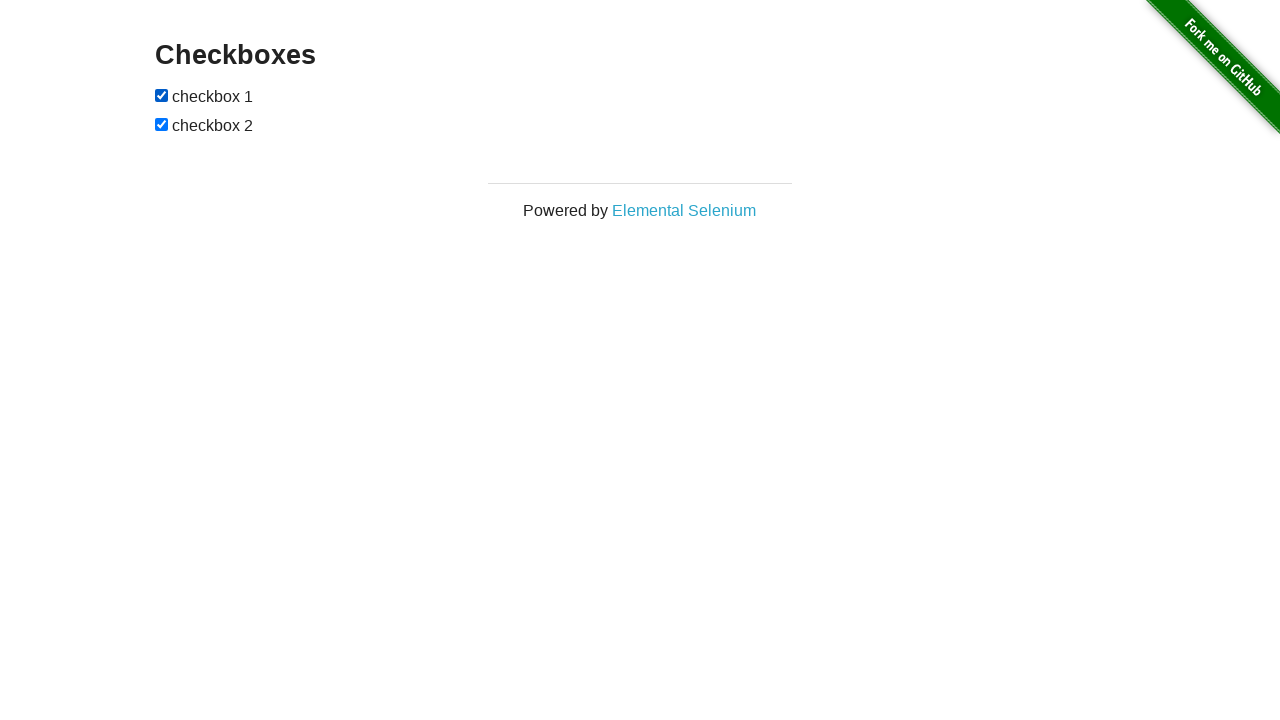

Verified checkbox is enabled: True
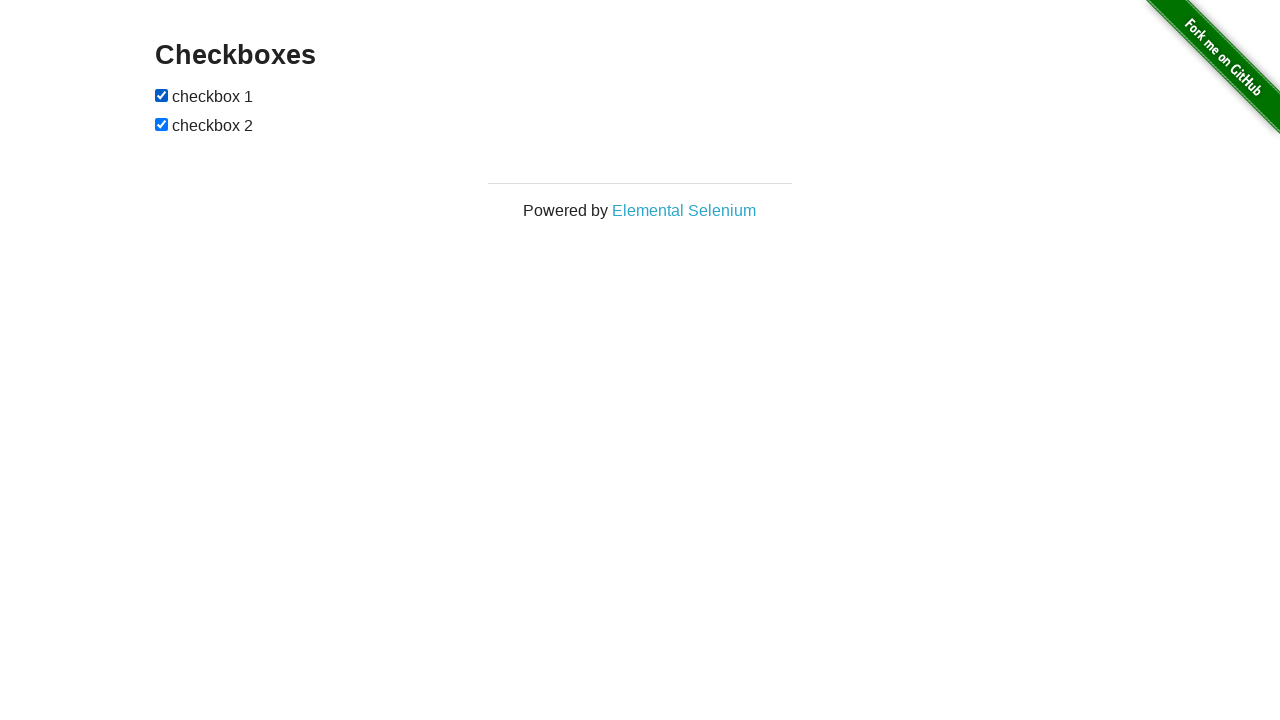

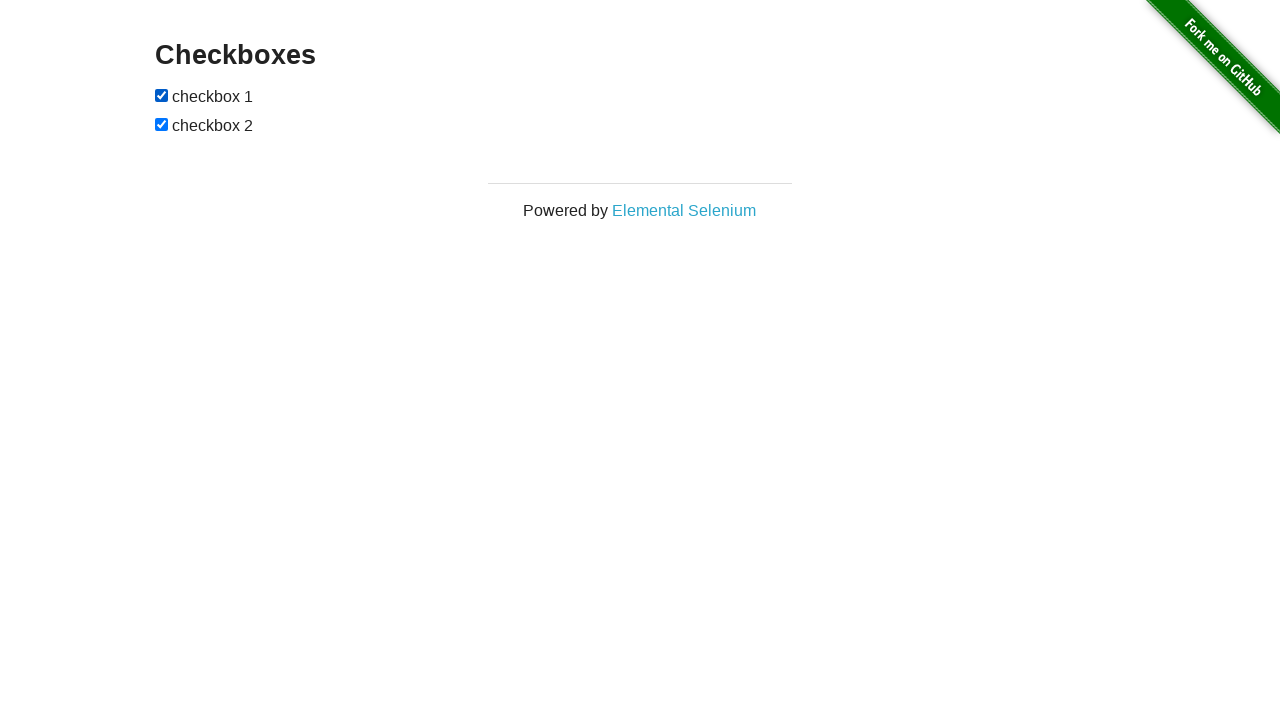